Tests the clear button functionality on an online calculator by entering a non-numeric symbol (+) and then pressing the clear button (c)

Starting URL: https://www.online-calculator.com/full-screen-calculator/

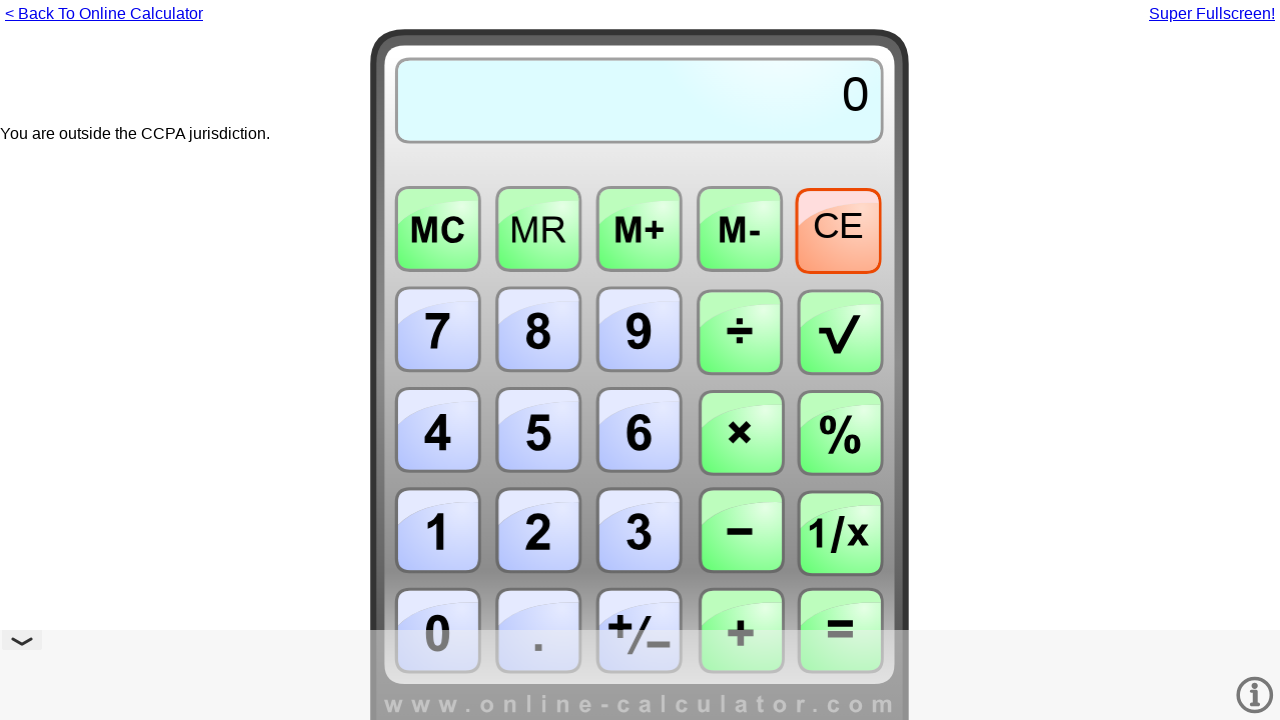

Pressed '+' to enter a non-numeric symbol on the calculator
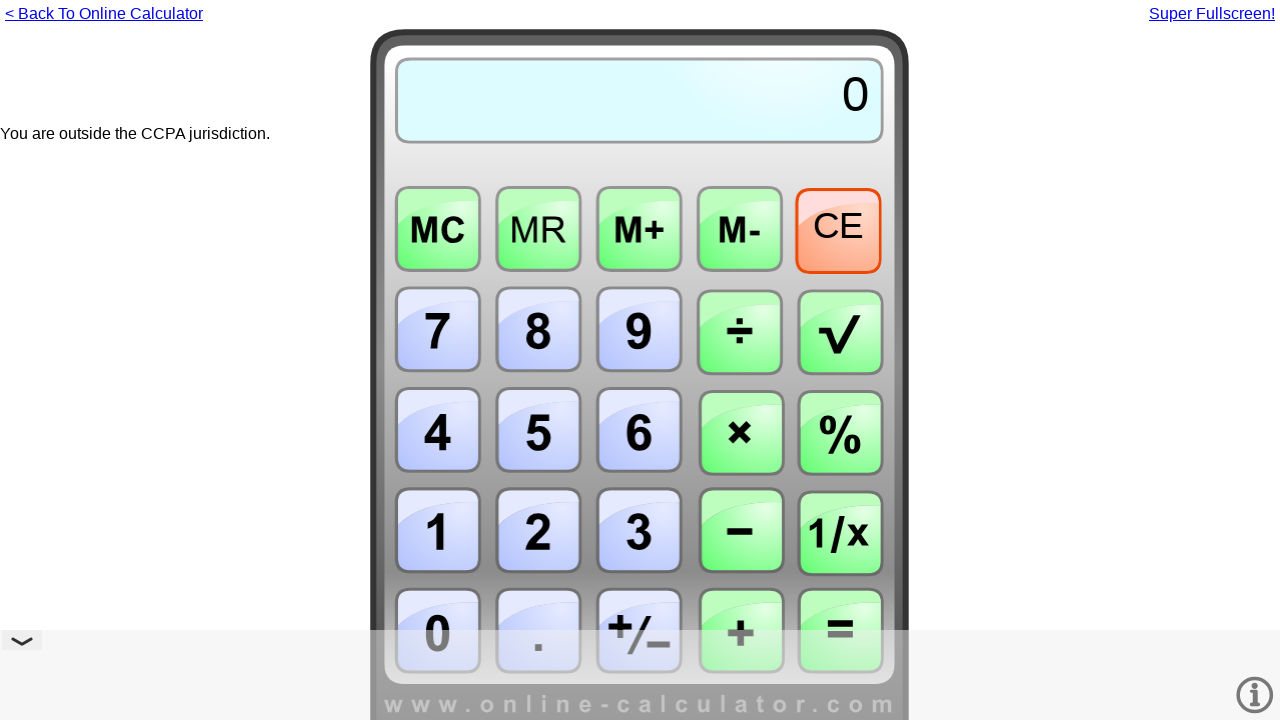

Pressed 'c' to clear the calculator
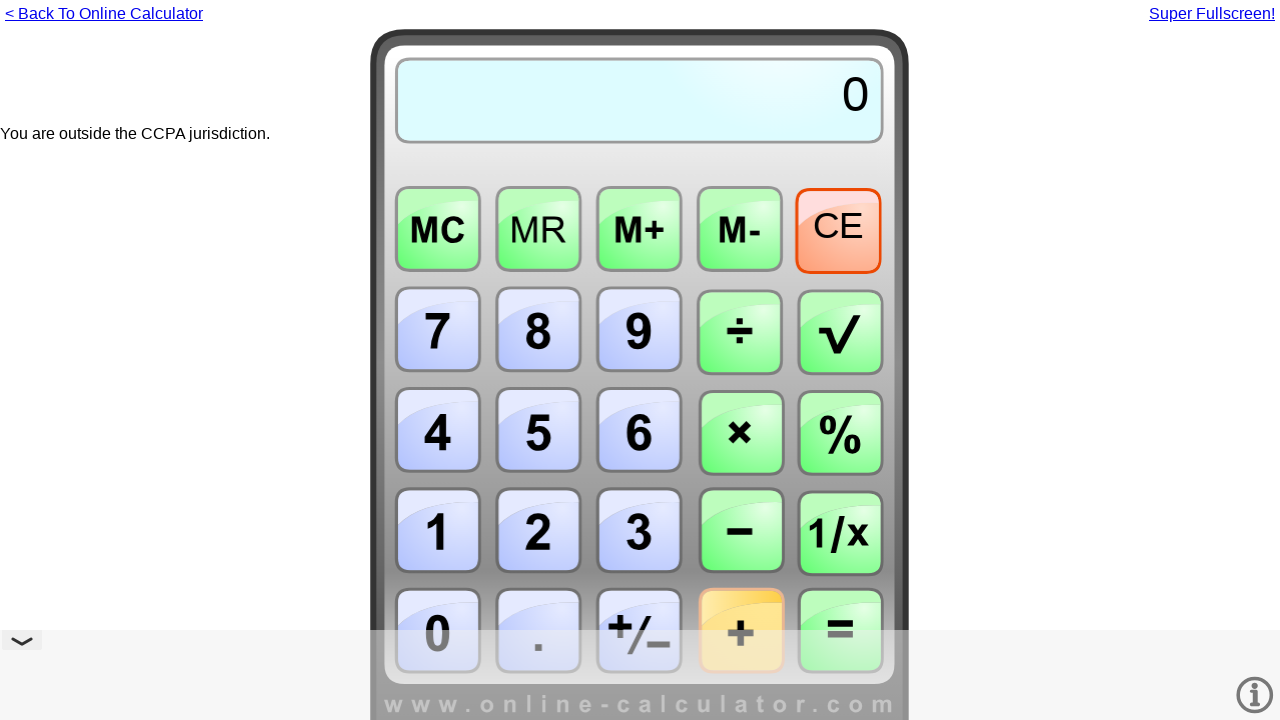

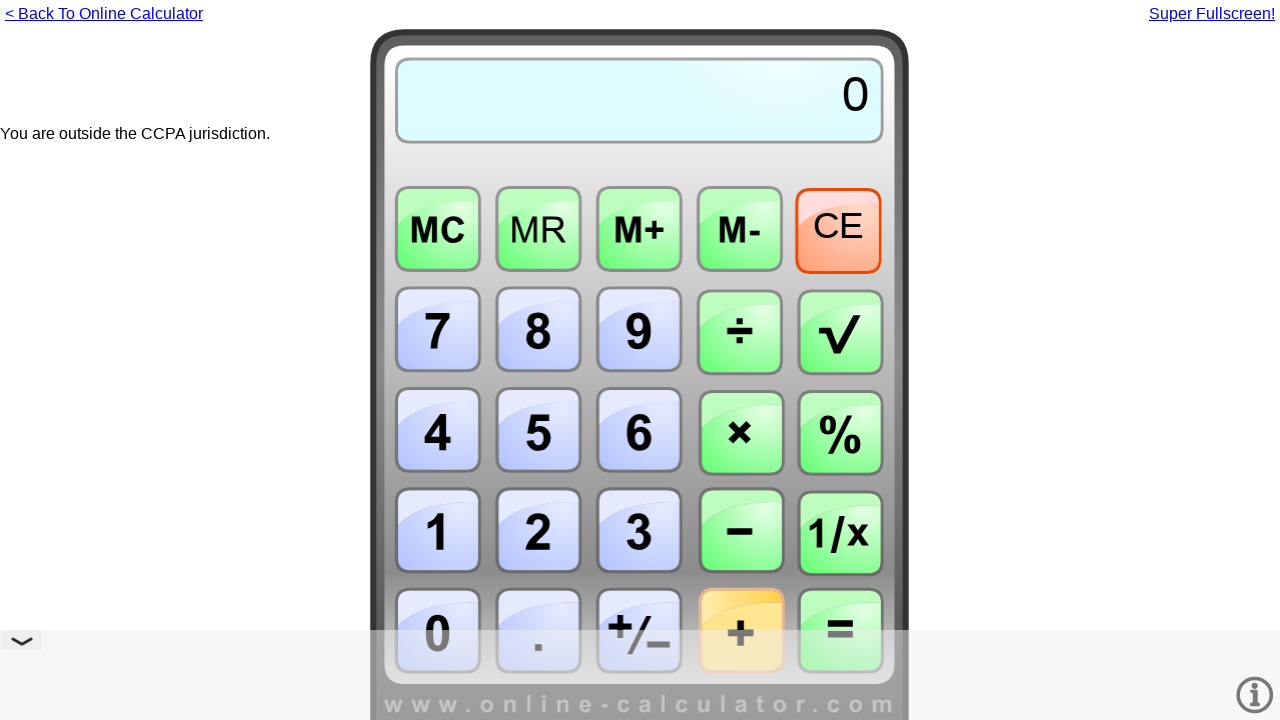